Tests that gender radio buttons are present and selectable by clicking each option

Starting URL: https://katalon-test.s3.amazonaws.com/aut/html/form.html

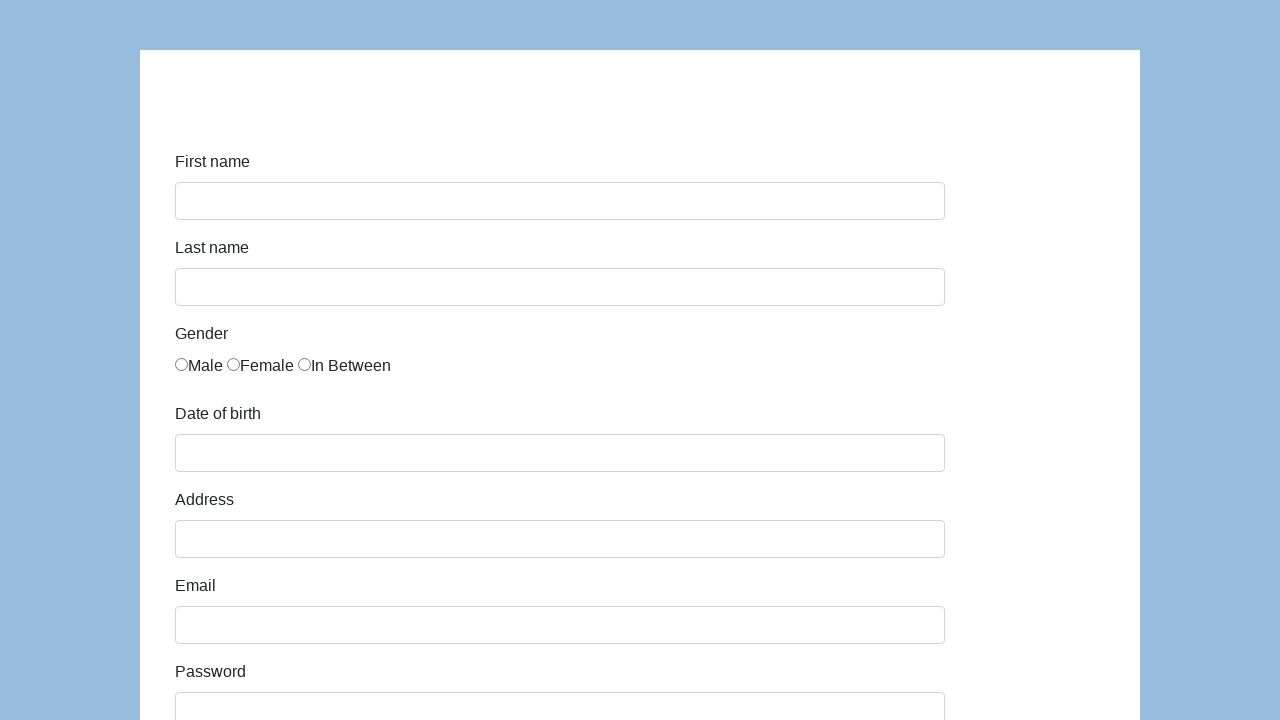

Navigated to form test page
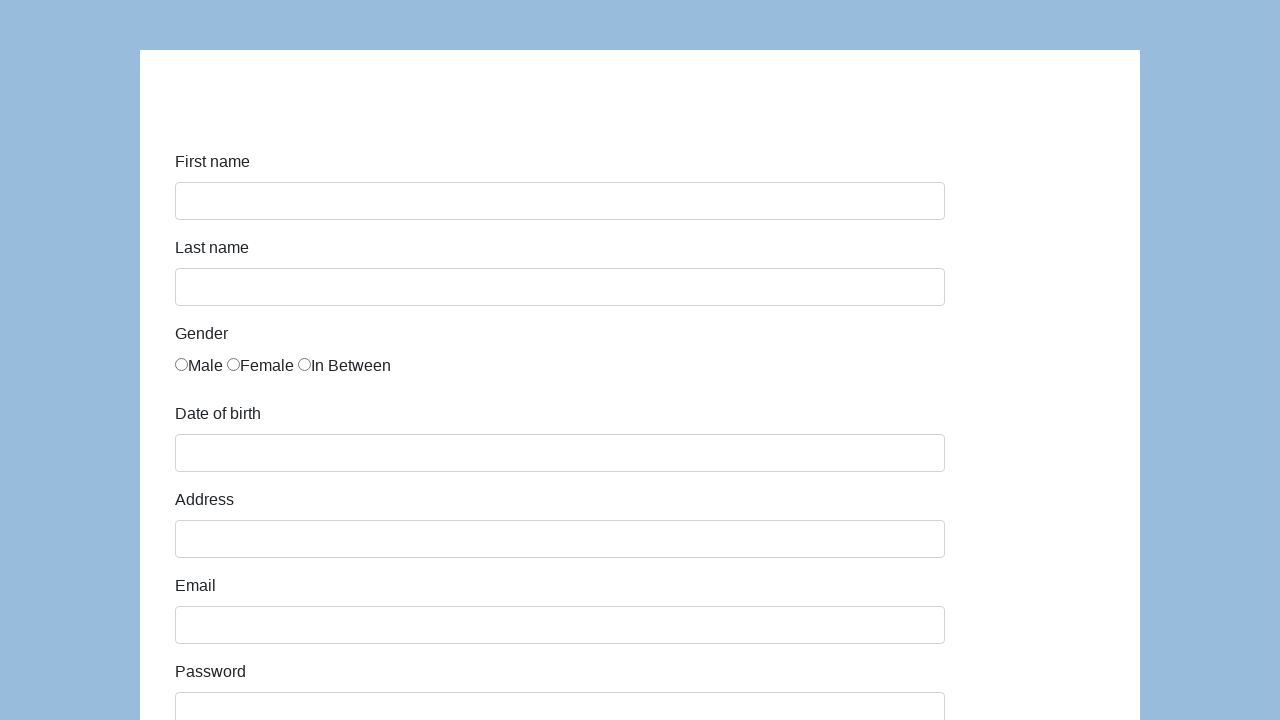

Located gender radio button elements
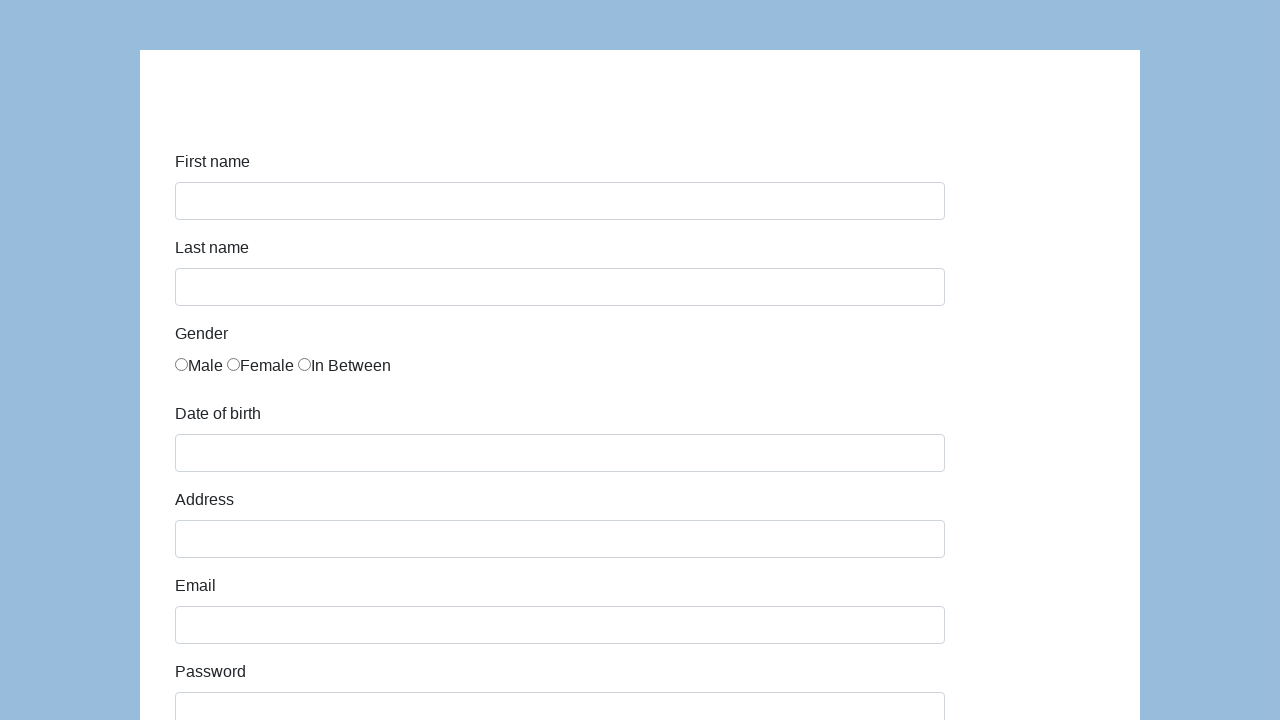

Found 3 gender radio button options
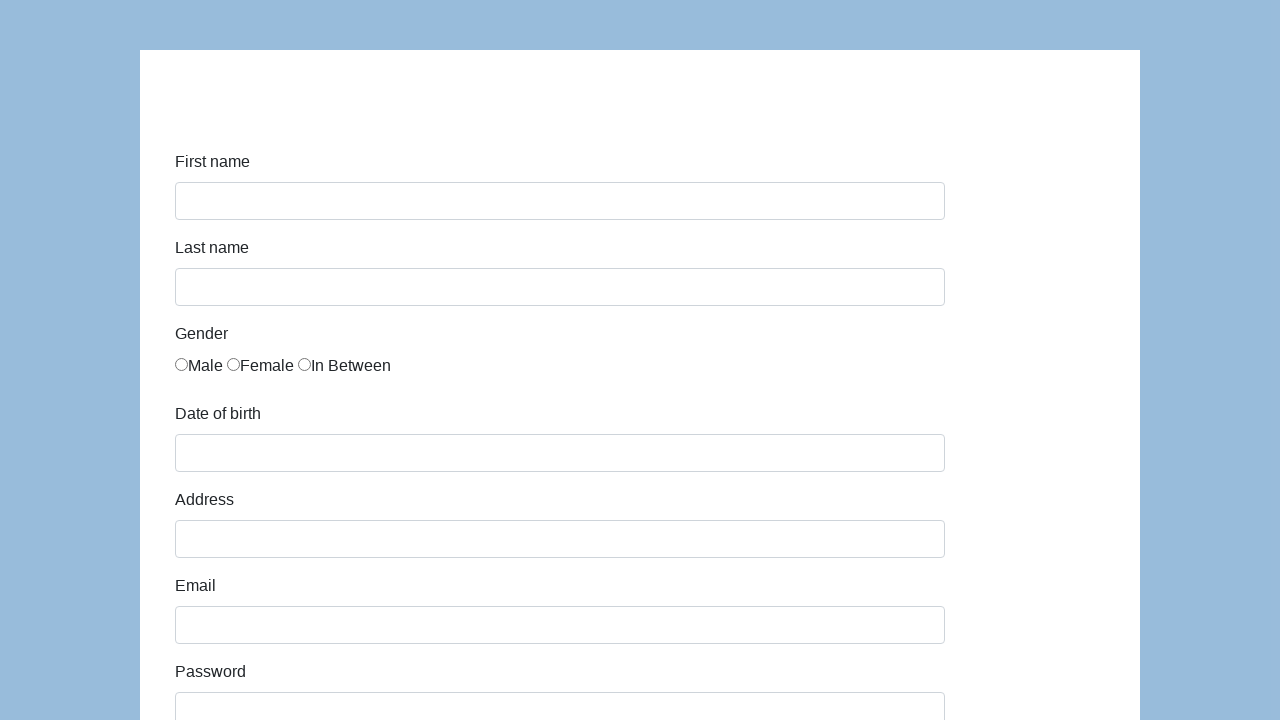

Verified at least two gender options are present
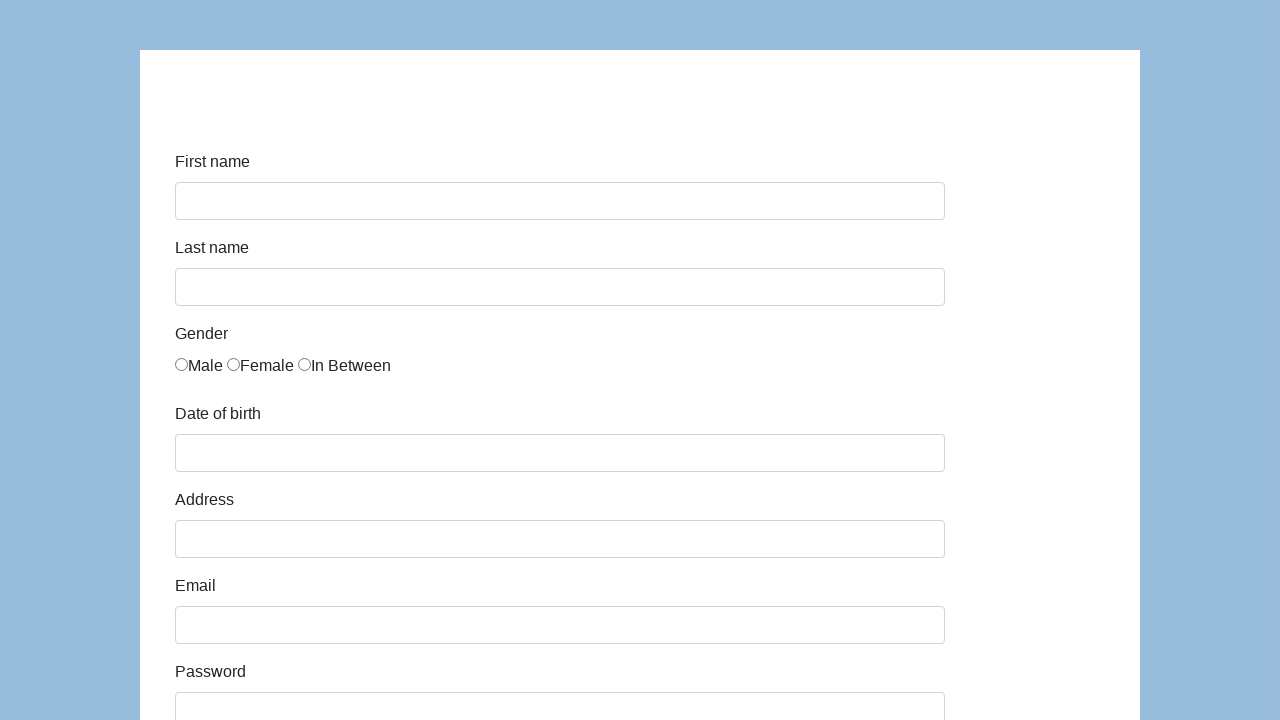

Clicked gender option 1 of 3 at (182, 364) on input[name='gender'] >> nth=0
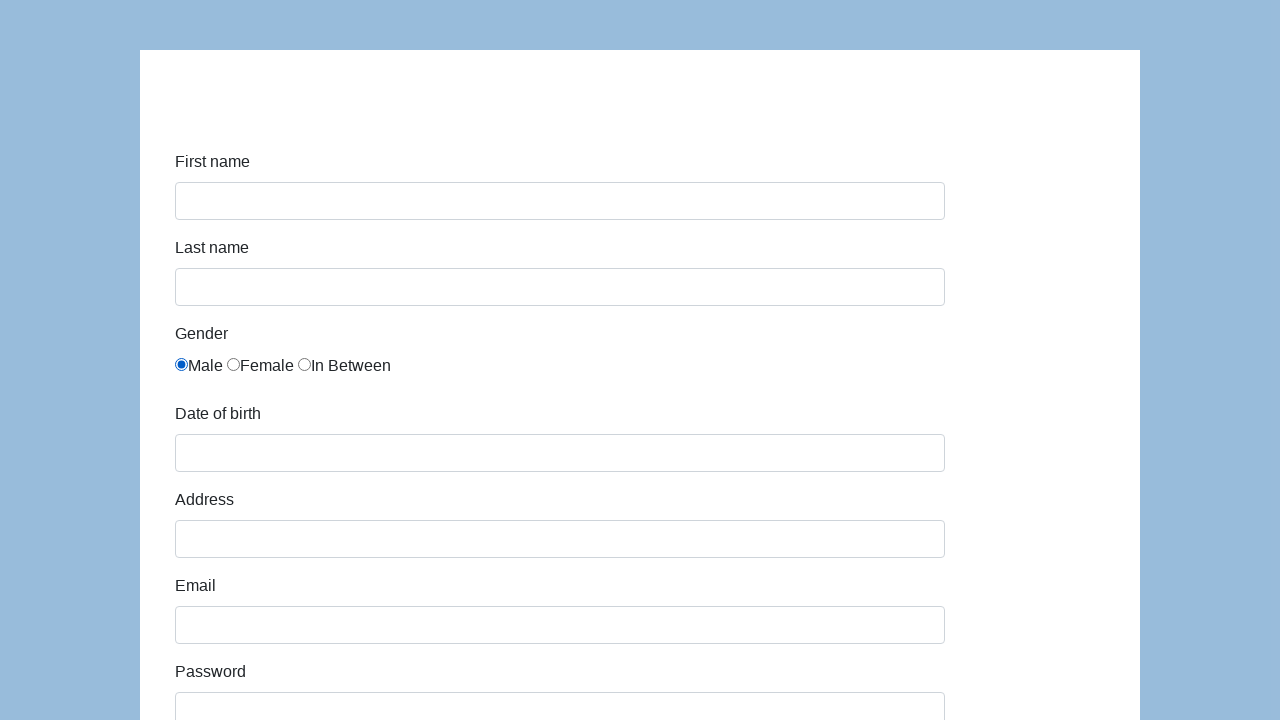

Verified gender option 1 is selected
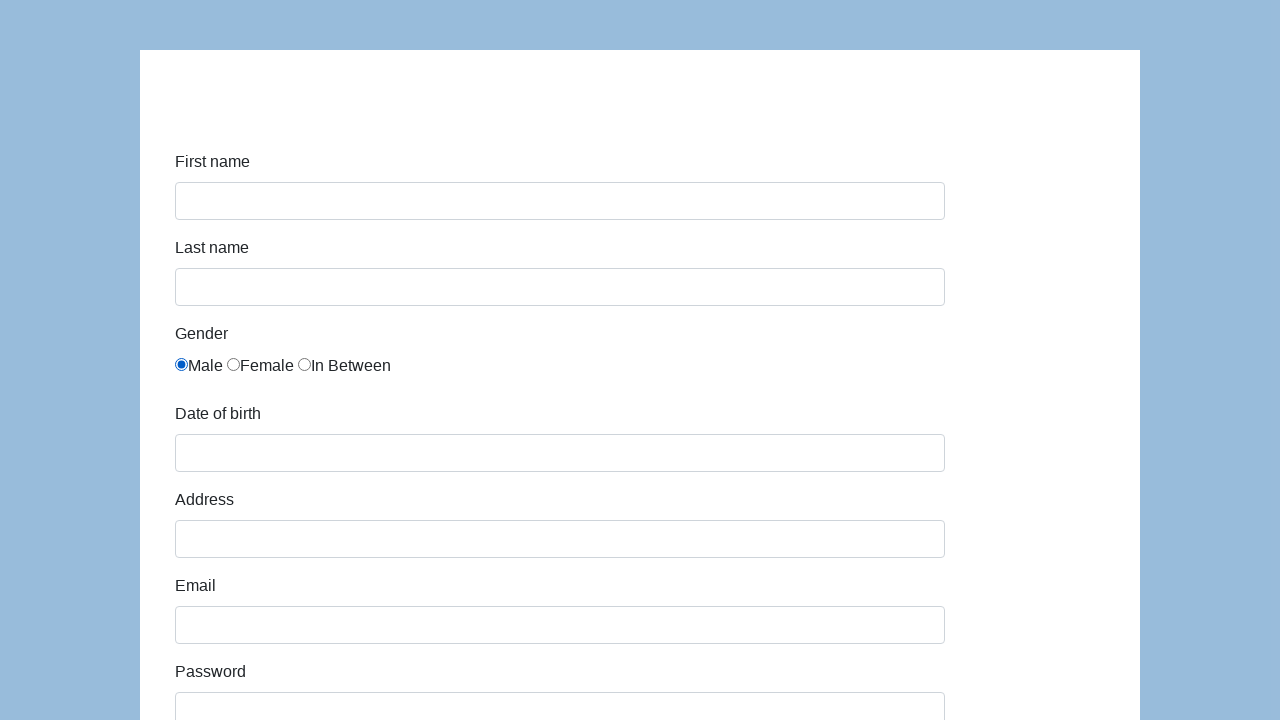

Clicked gender option 2 of 3 at (234, 364) on input[name='gender'] >> nth=1
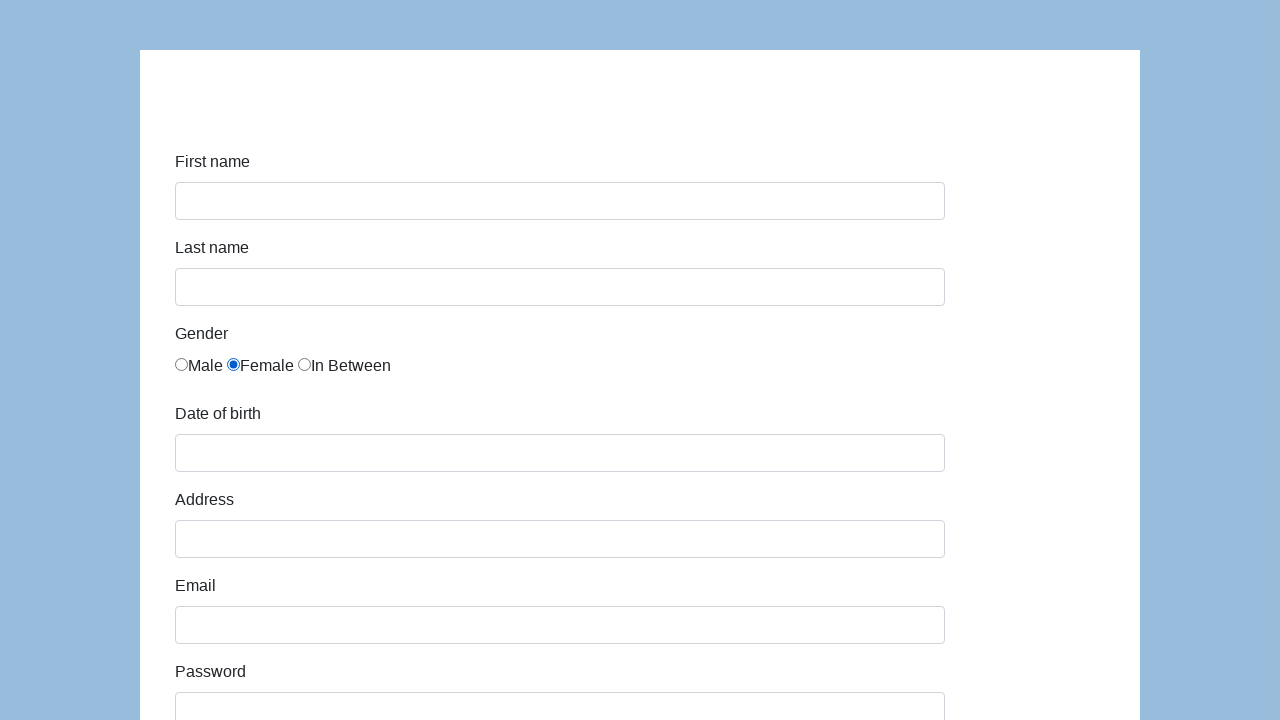

Verified gender option 2 is selected
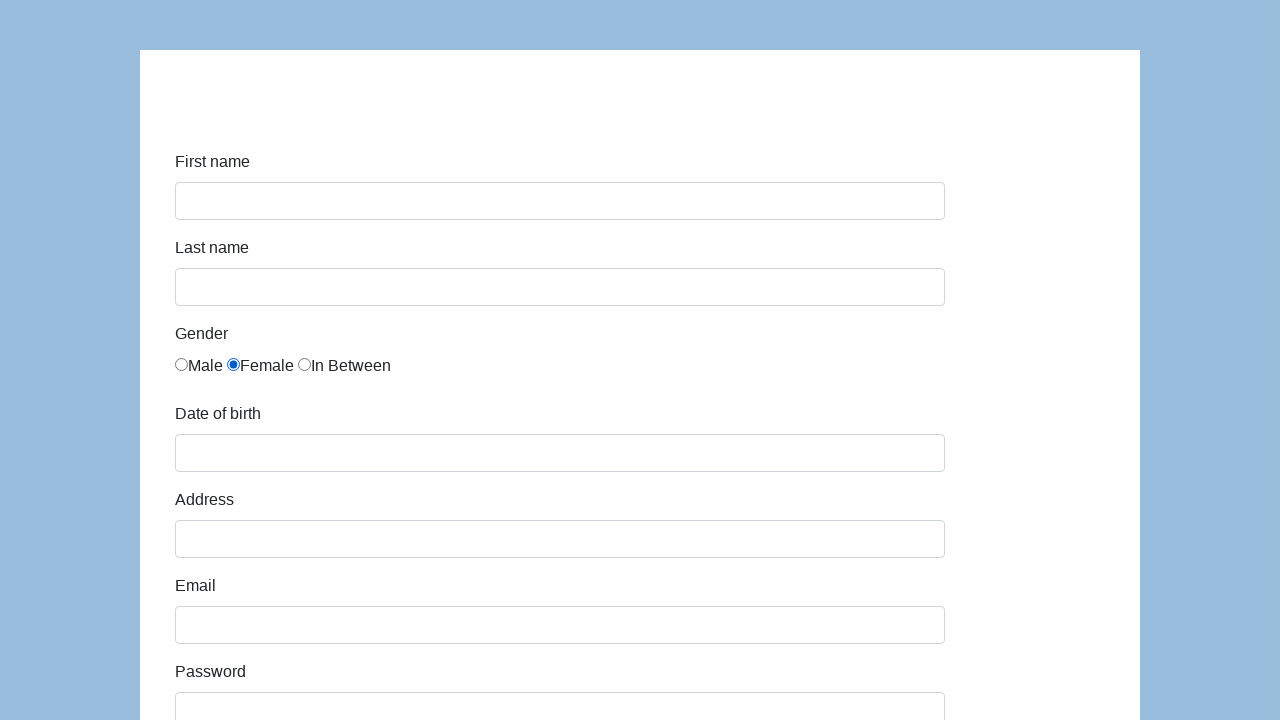

Clicked gender option 3 of 3 at (304, 364) on input[name='gender'] >> nth=2
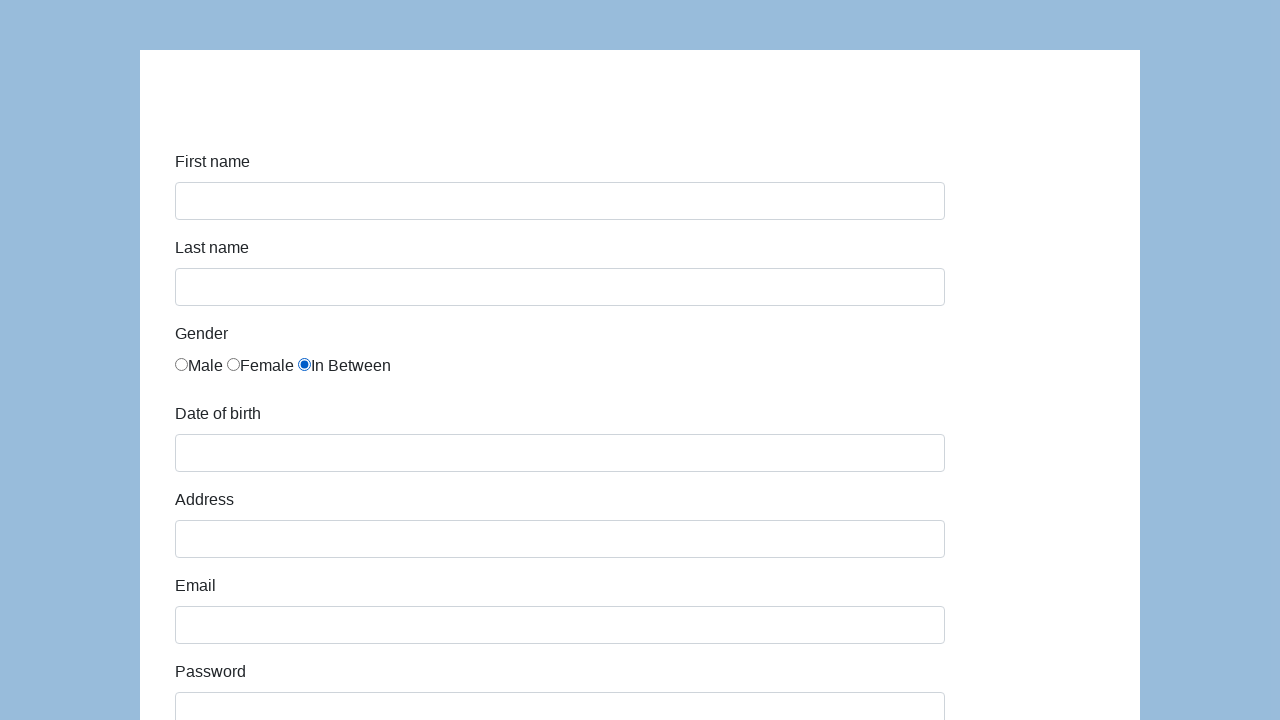

Verified gender option 3 is selected
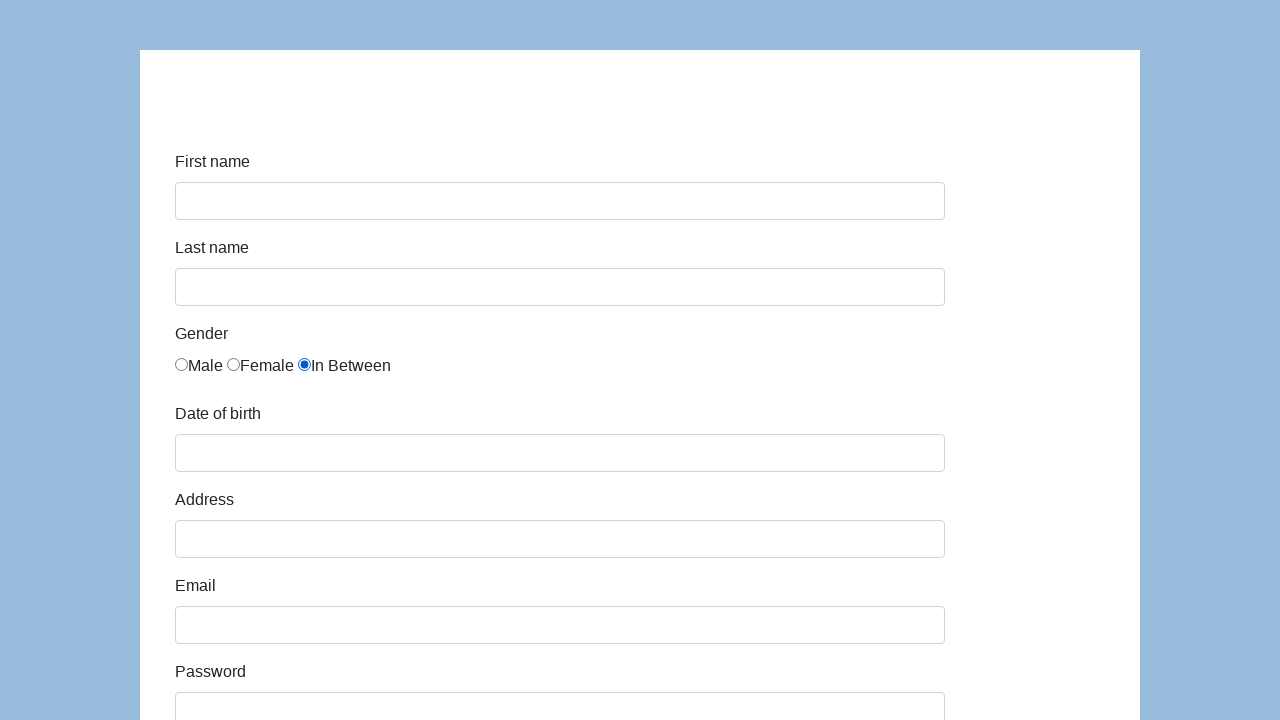

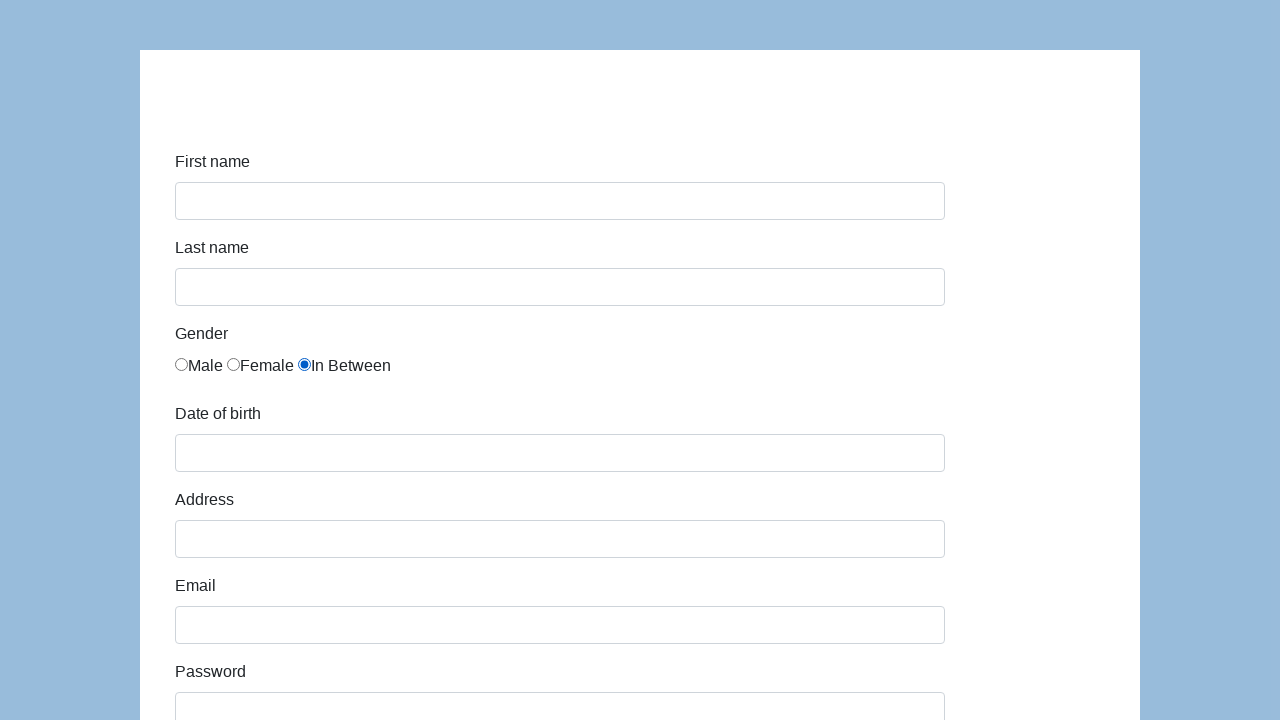